Navigates to Rahul Shetty Academy website and clicks on the Courses link to verify navigation

Starting URL: https://rahulshettyacademy.com/

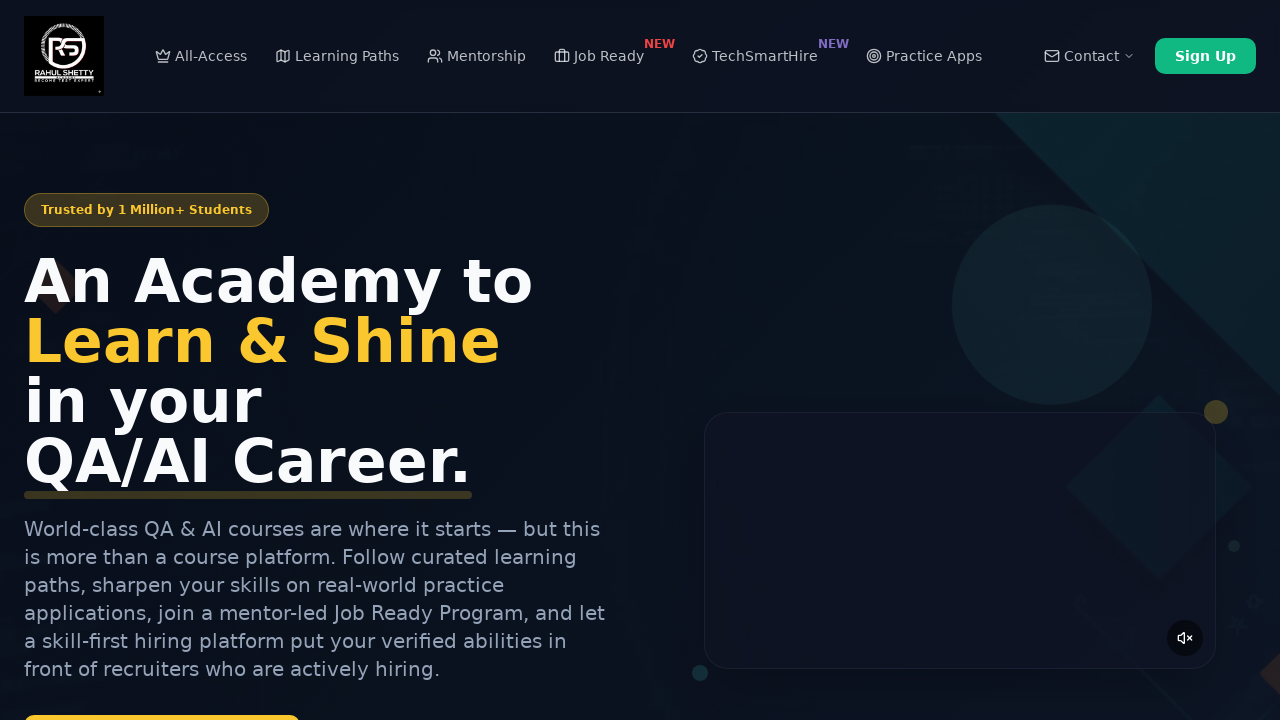

Navigated to Rahul Shetty Academy website
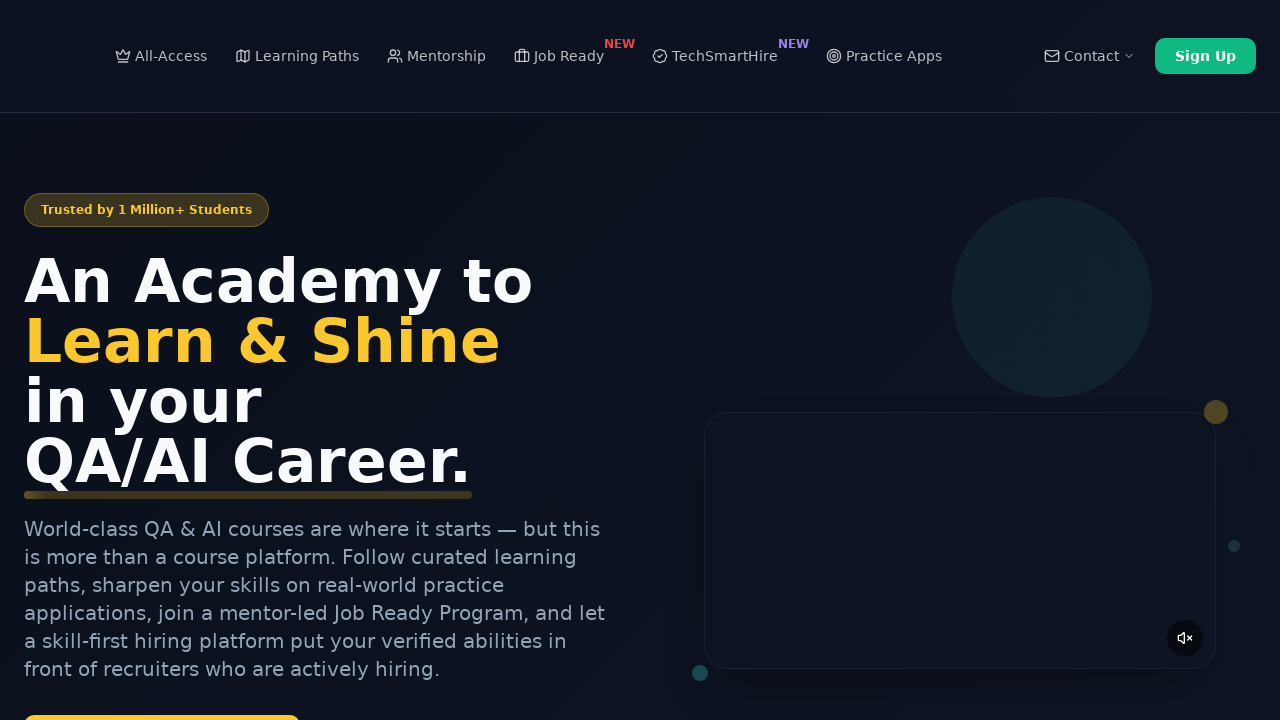

Clicked on Courses link at (147, 479) on text=Courses
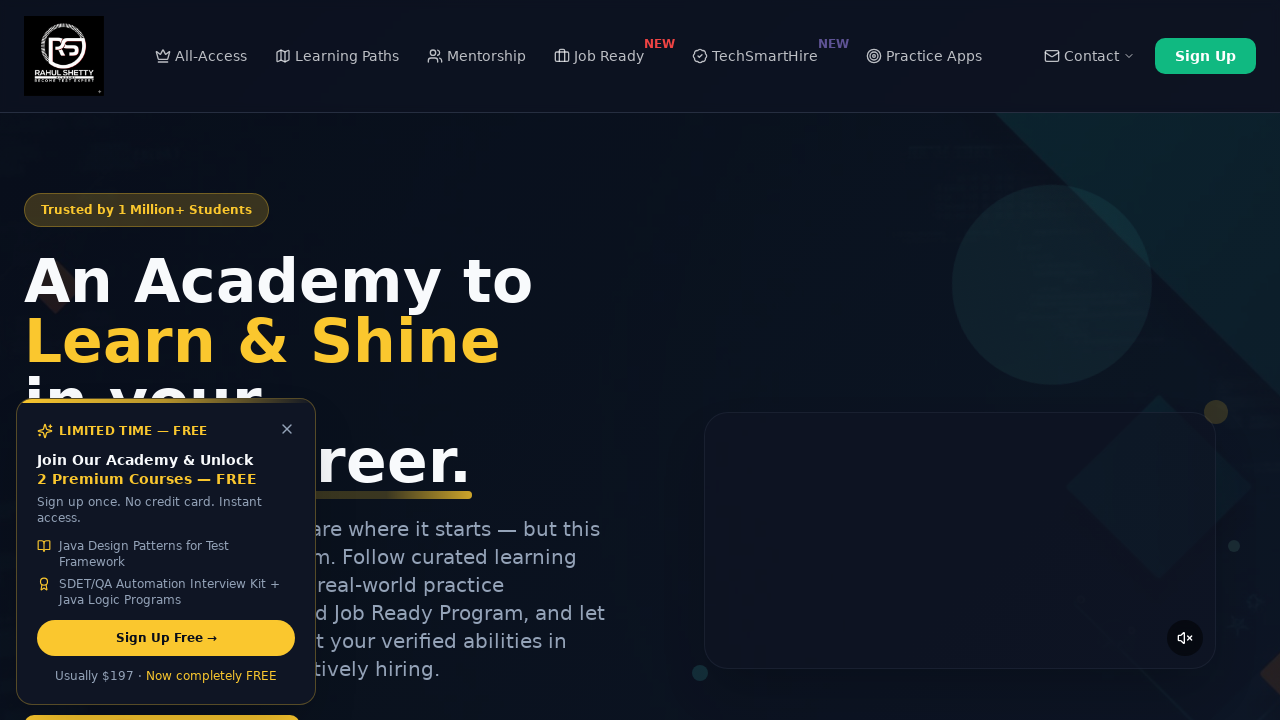

Verified button element exists on courses page
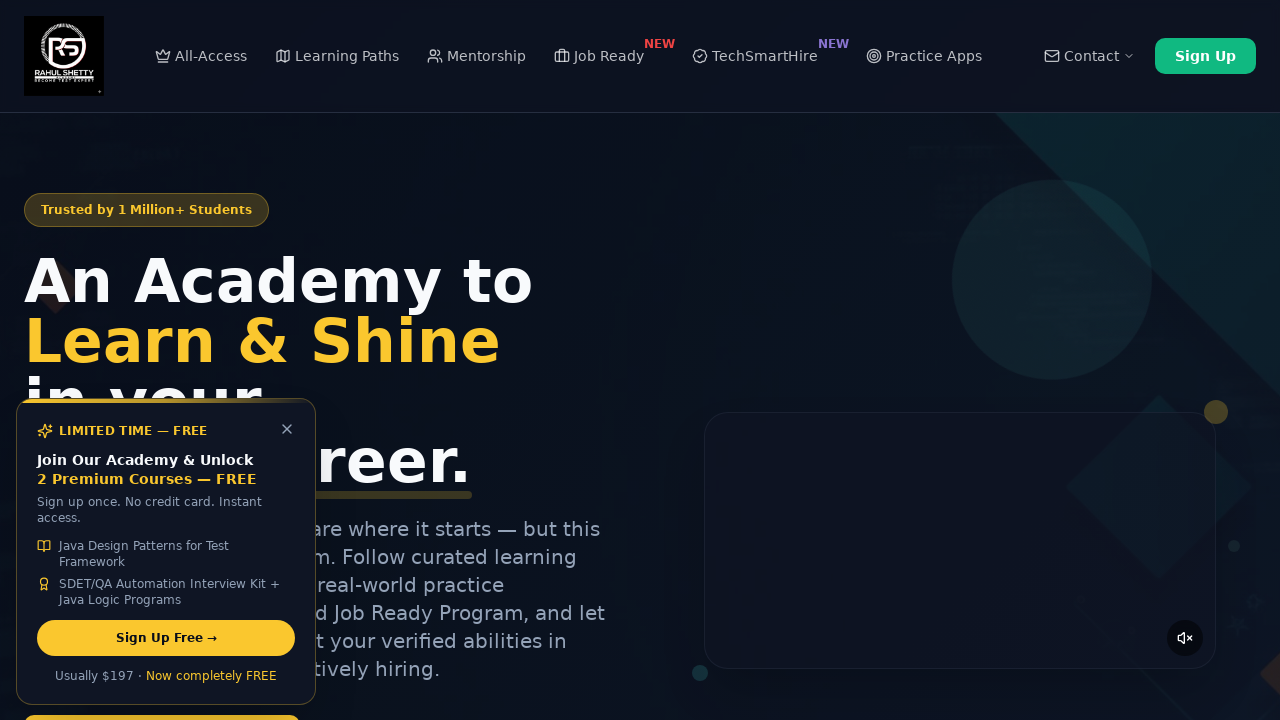

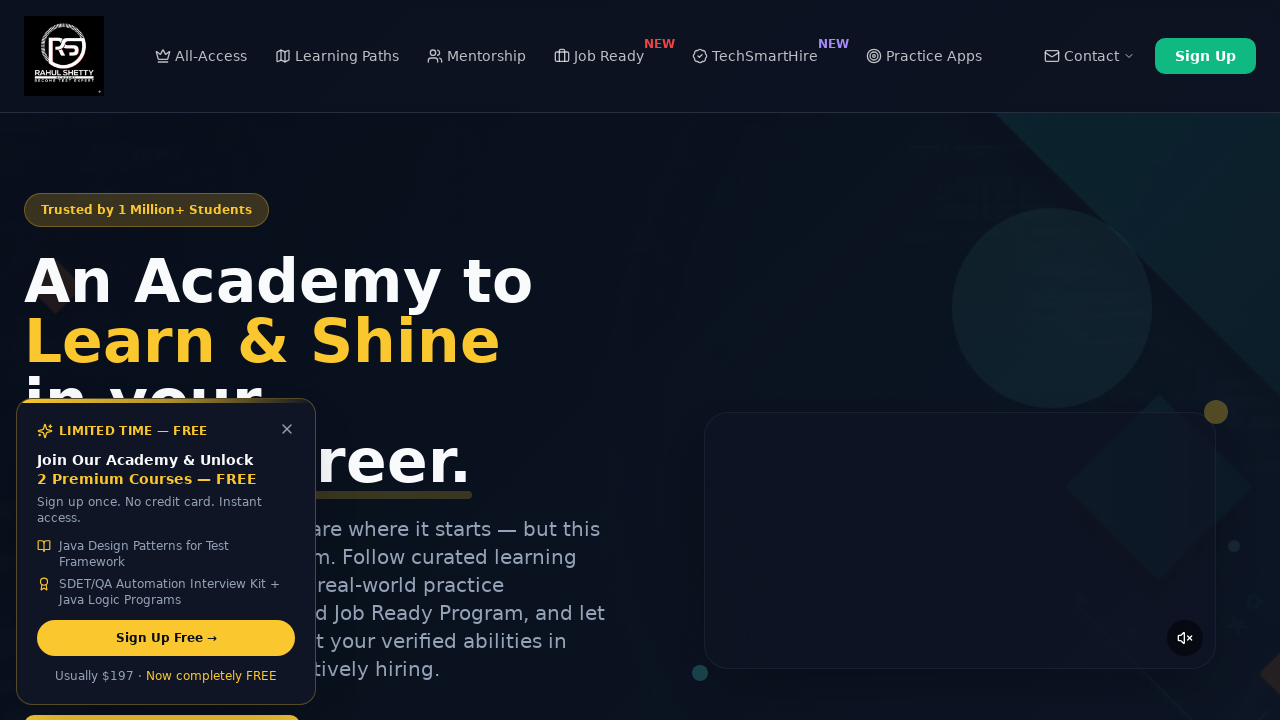